Tests the HTML Elements page on TechGlobal Training site by navigating to the page, clicking on the HTML Elements card, and validating that paragraph texts are visible and match expected content.

Starting URL: https://techglobal-training.com/frontend

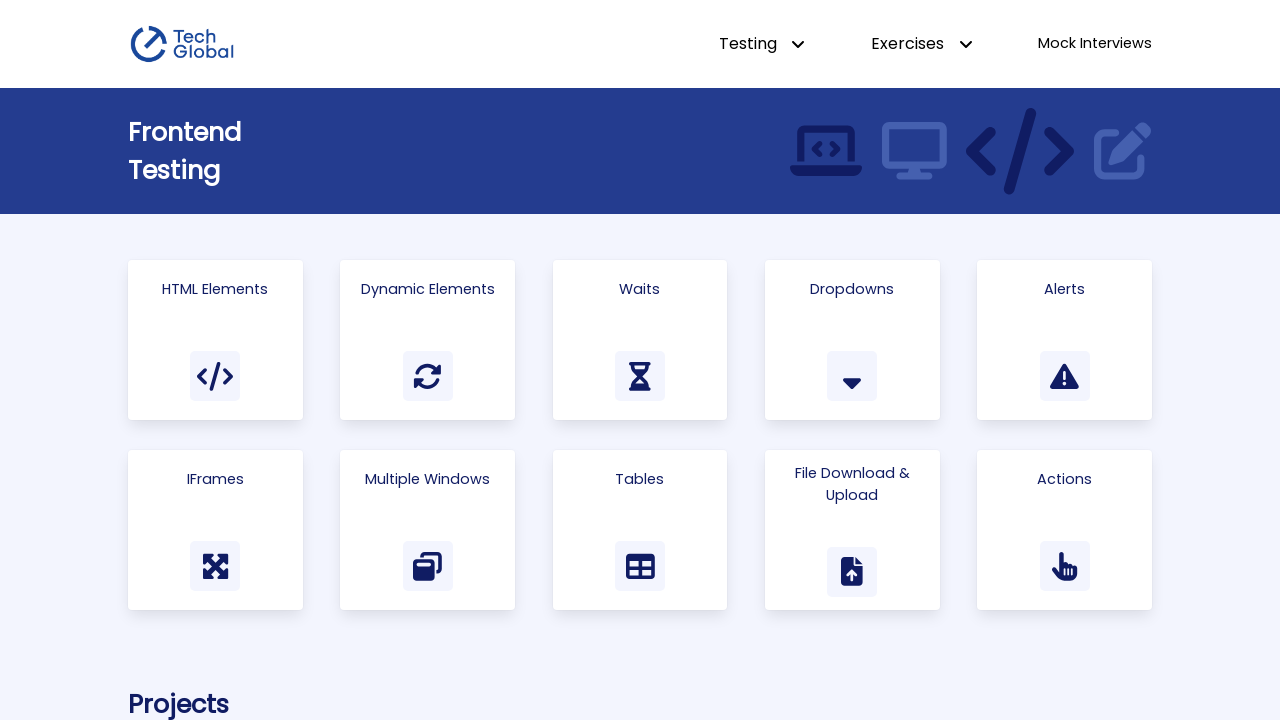

Clicked on the 'HTML Elements' card at (215, 289) on text=HTML Elements
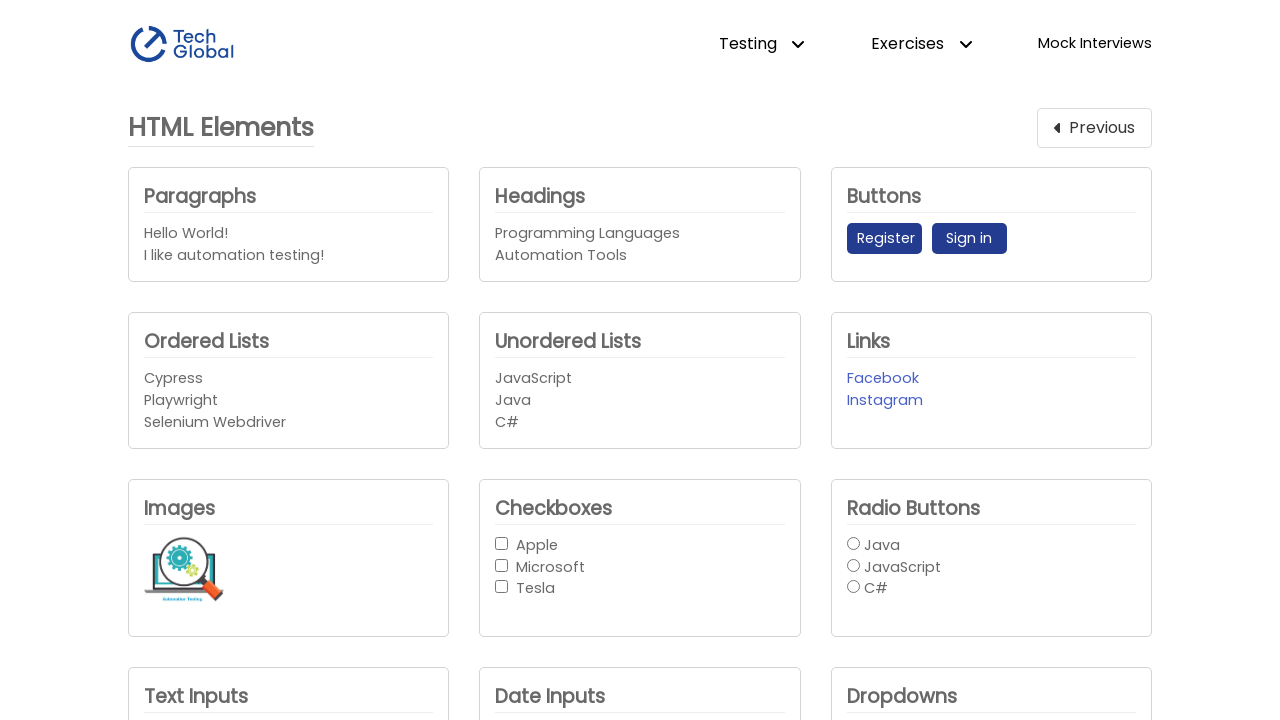

Waited for paragraph elements to be visible
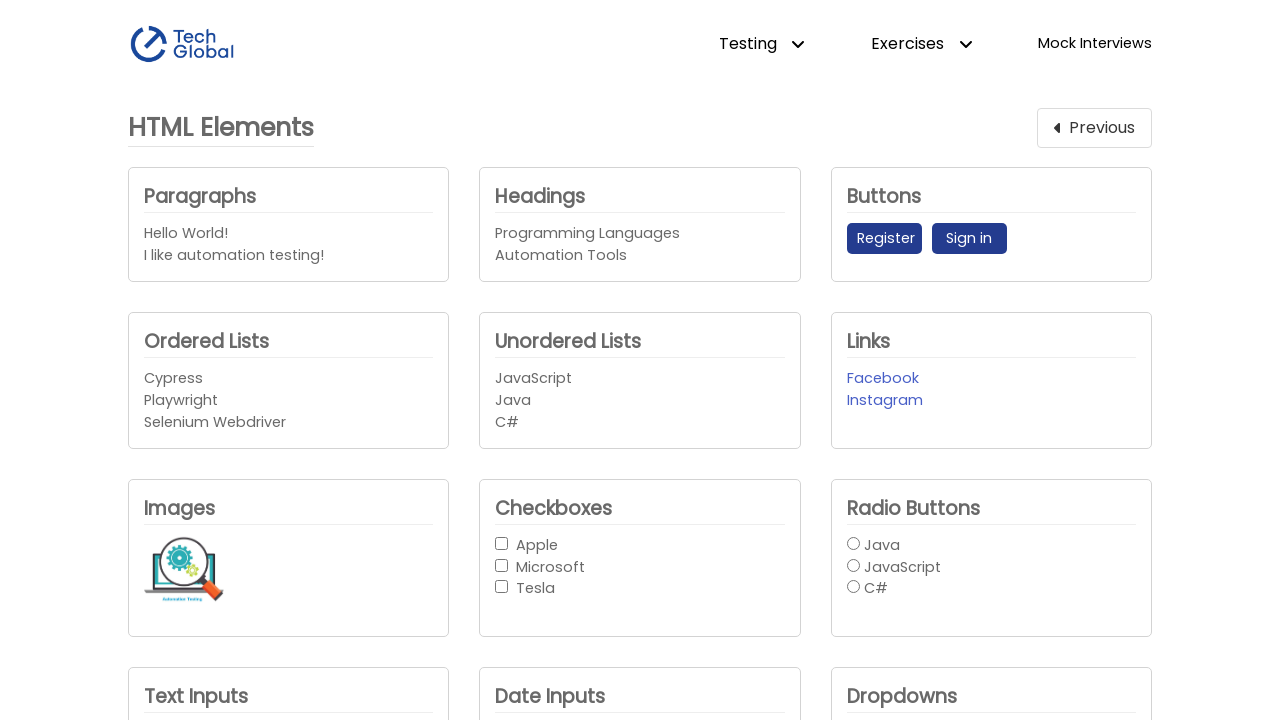

Retrieved all paragraph elements
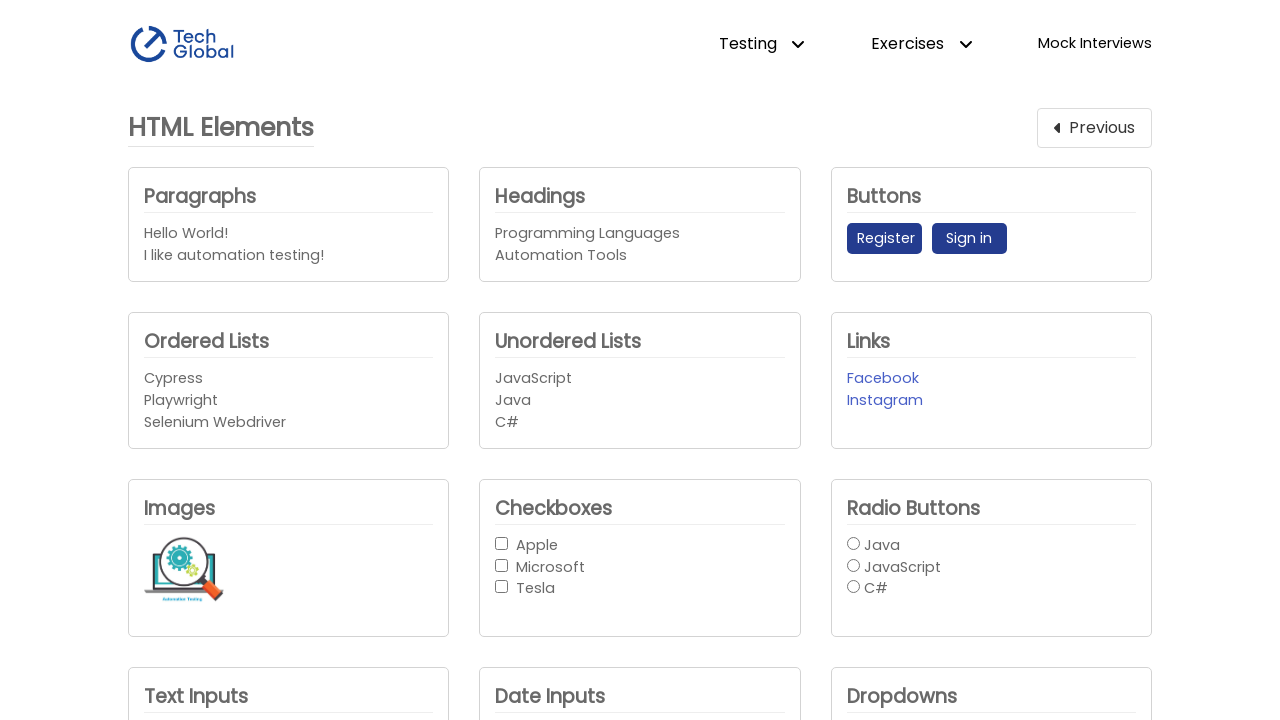

Located first and second paragraph elements
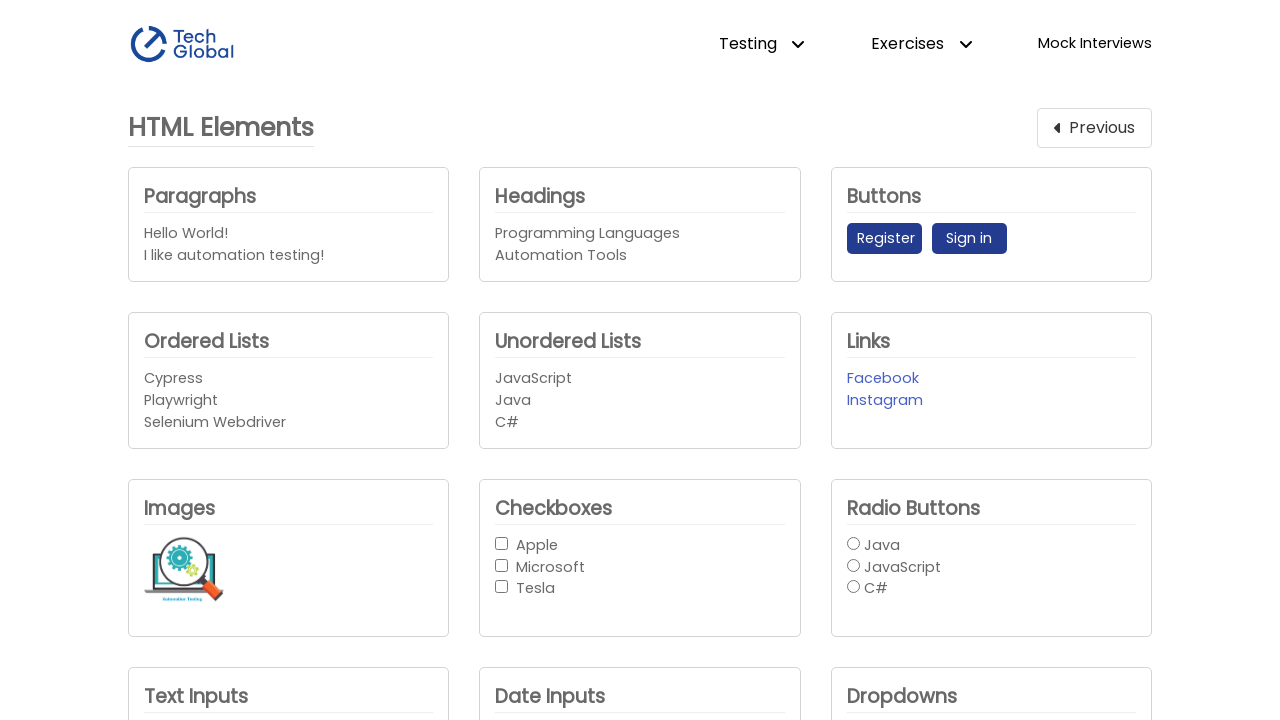

Validated first paragraph is visible
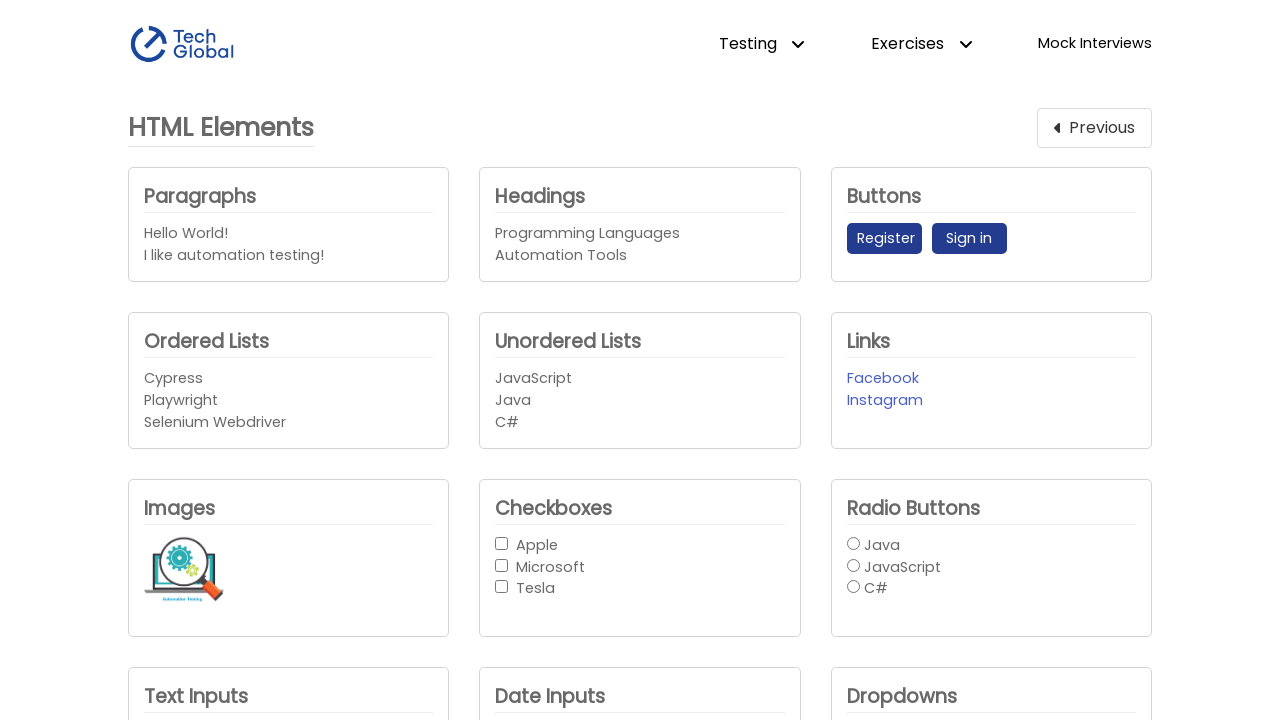

Validated second paragraph is visible
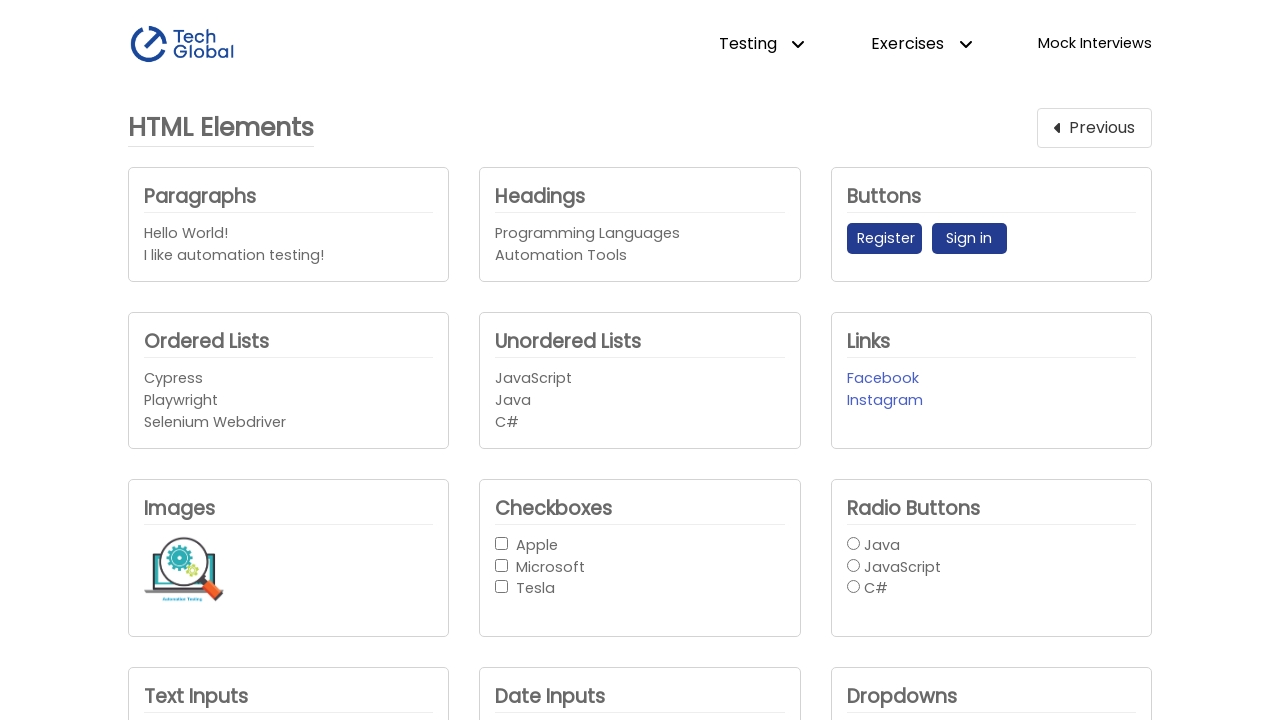

Validated first paragraph contains expected text 'Hello World!'
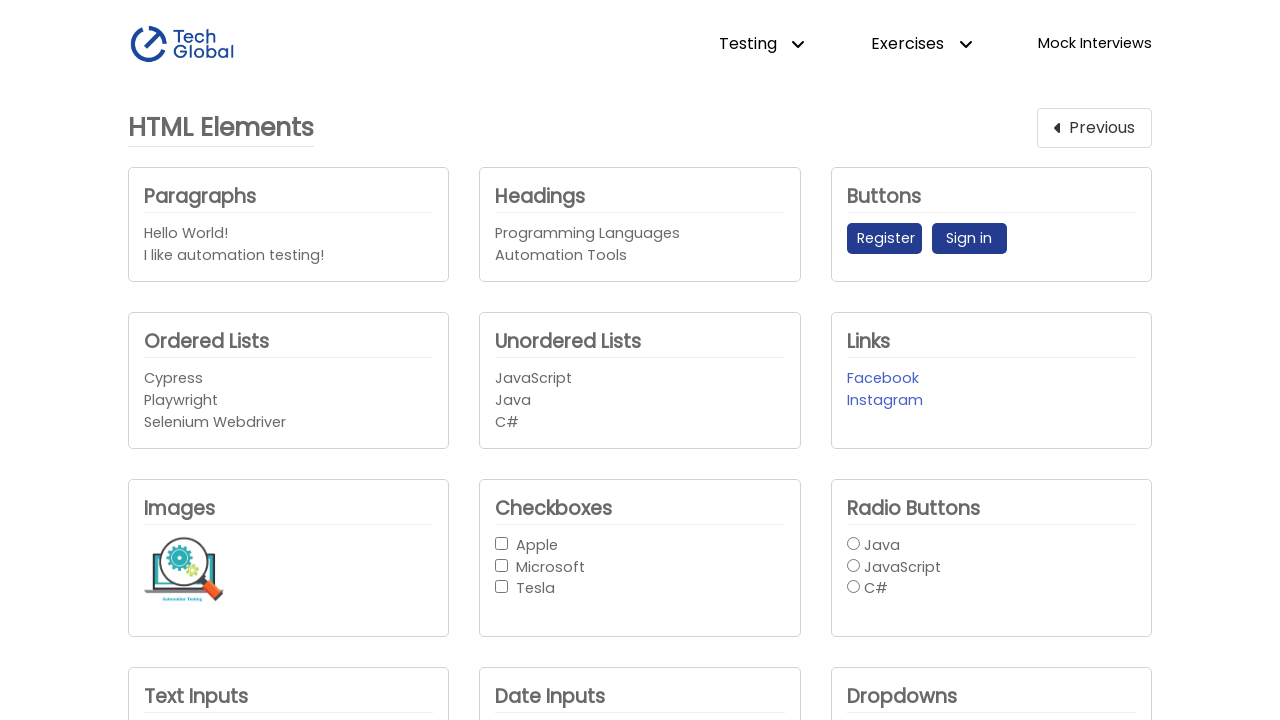

Validated second paragraph contains expected text 'I like automation testing!'
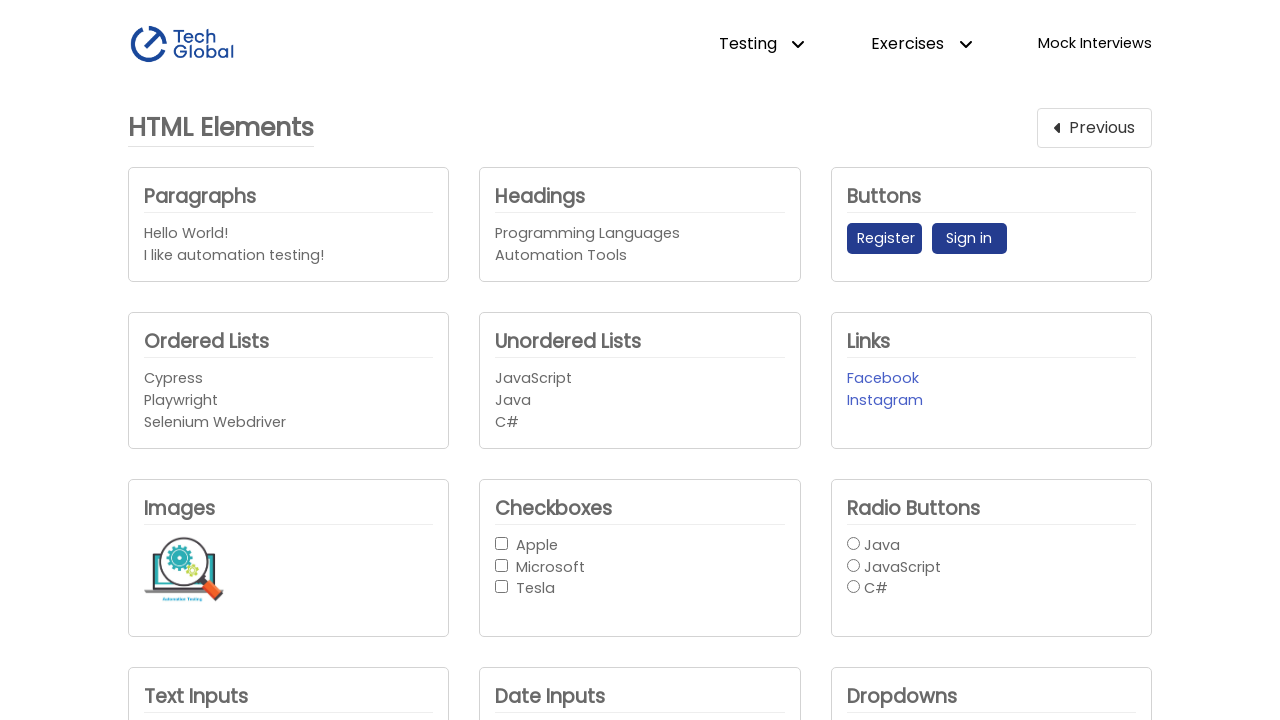

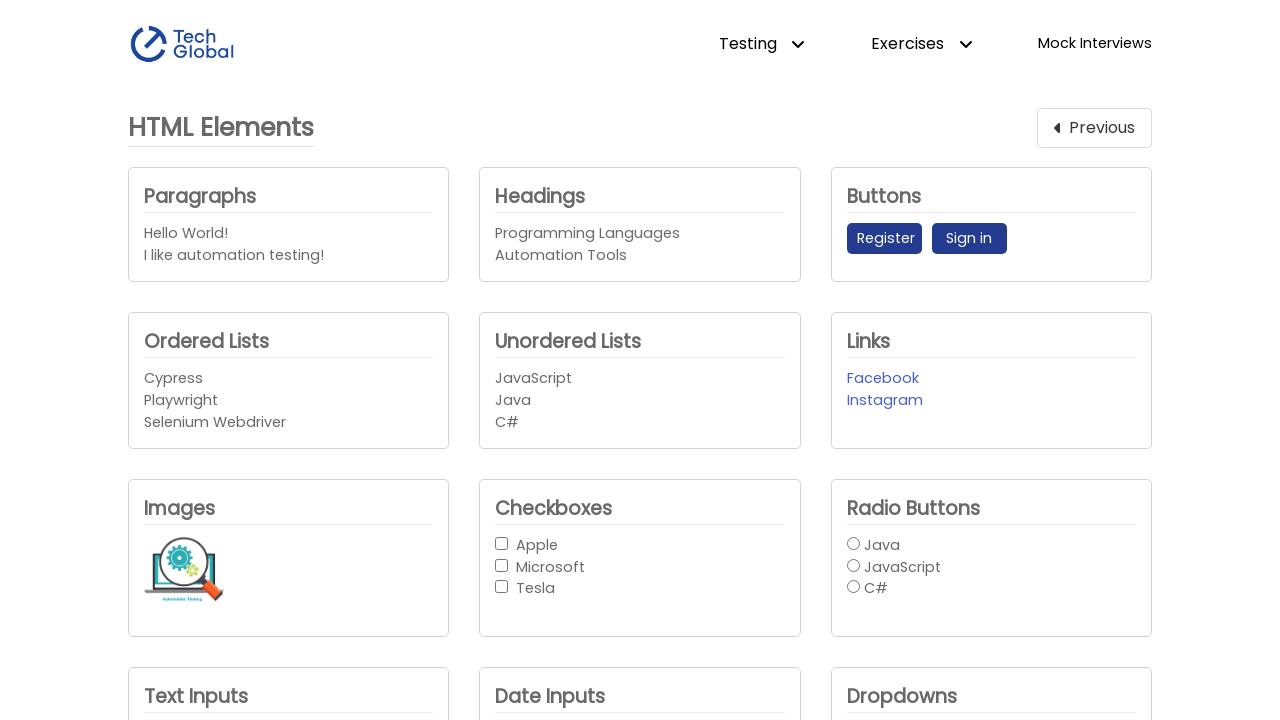